Tests a registration form by filling in first name, last name, and email fields, submitting the form, and verifying the success message is displayed.

Starting URL: http://suninjuly.github.io/registration1.html

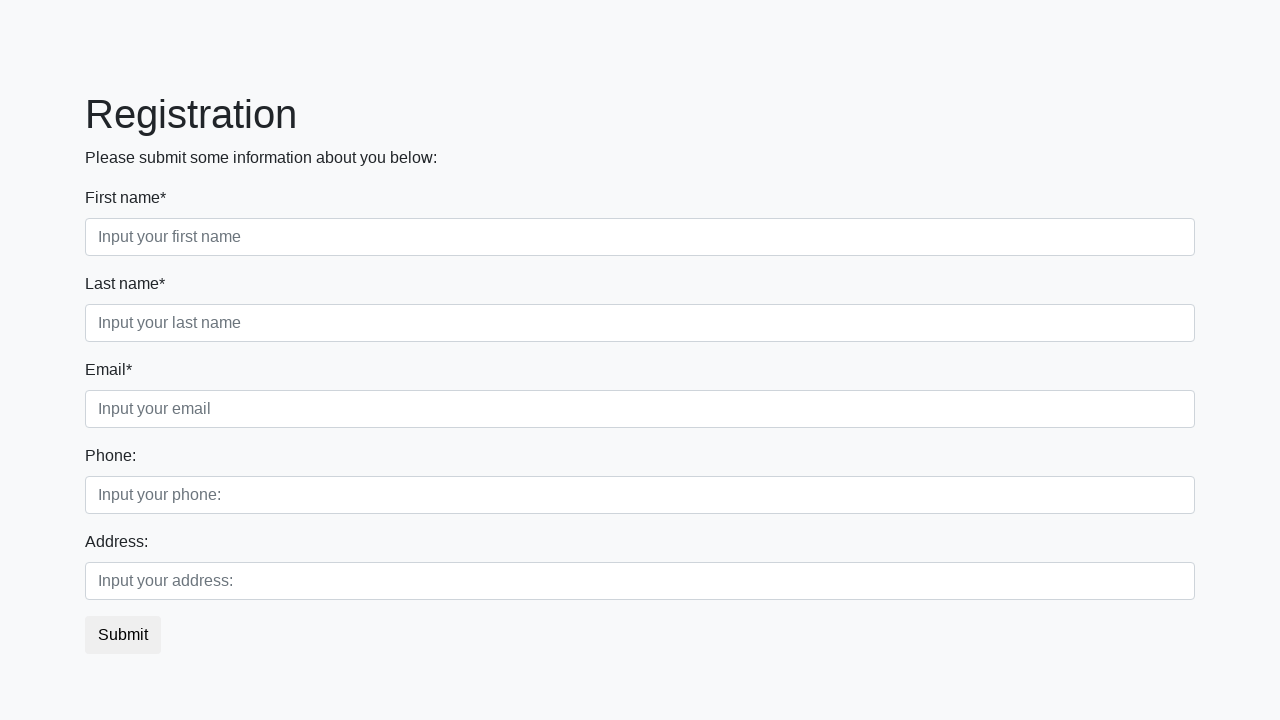

Filled first name field with 'Ivan' on .first_block > .form-group.first_class > .form-control.first
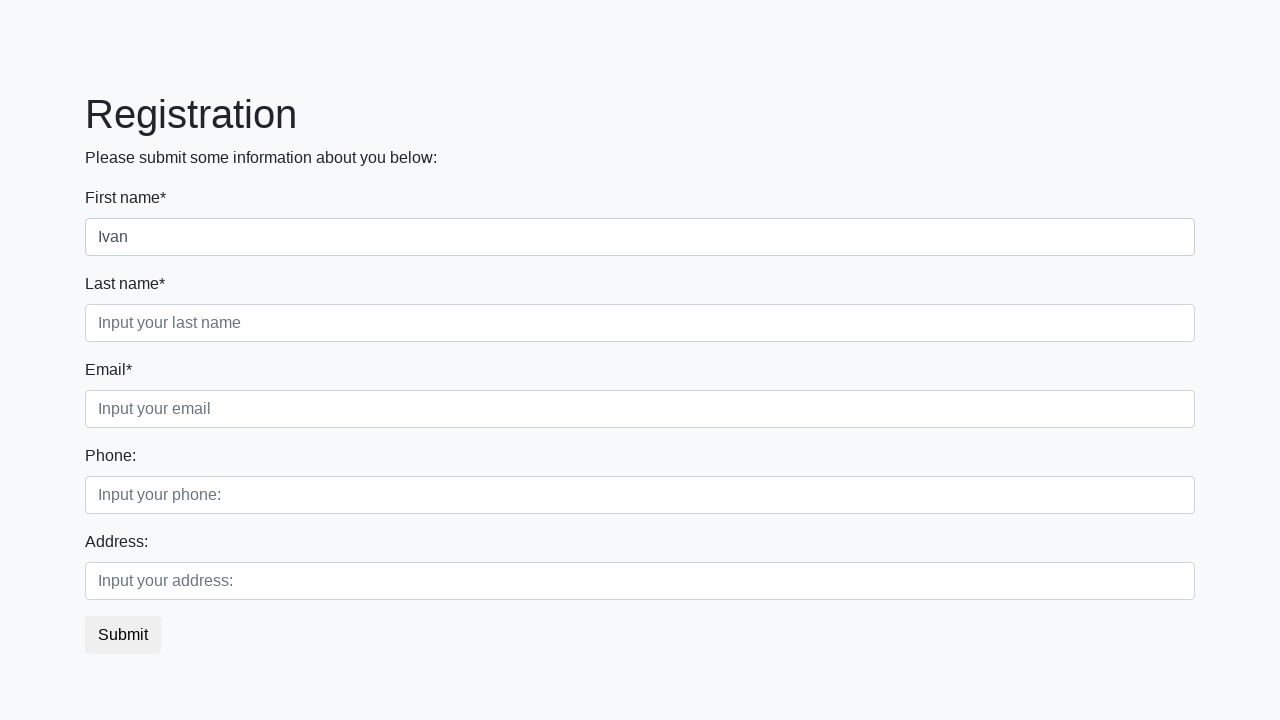

Filled last name field with 'Petrov' on .first_block > .form-group.second_class > .form-control.second
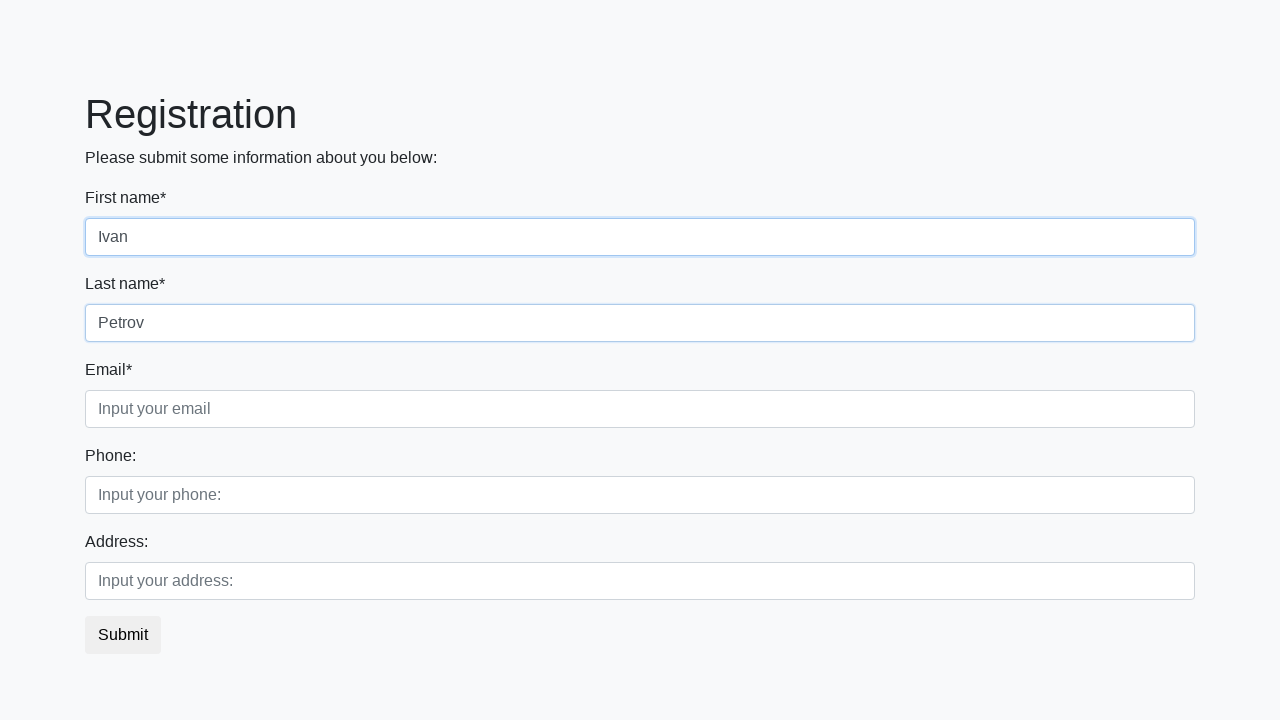

Filled email field with 'ivan.petrov@example.com' on .first_block > .form-group.third_class > .form-control.third
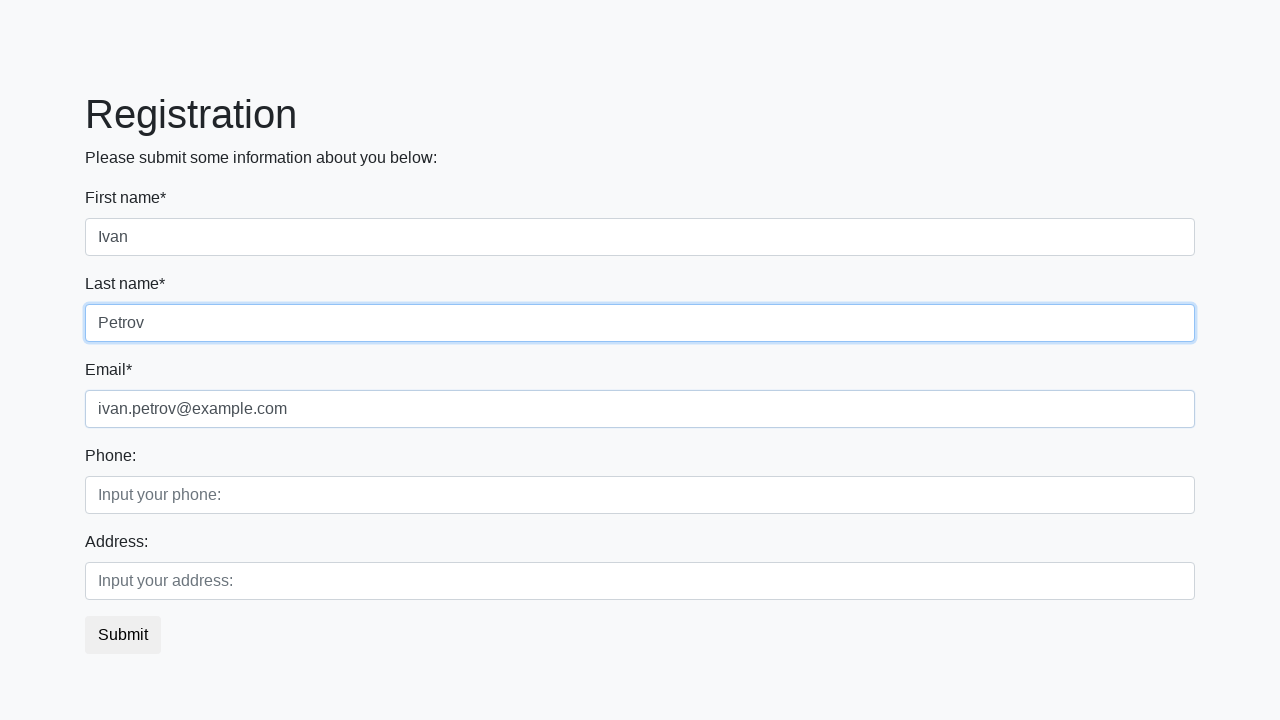

Clicked the submit button at (123, 635) on button.btn
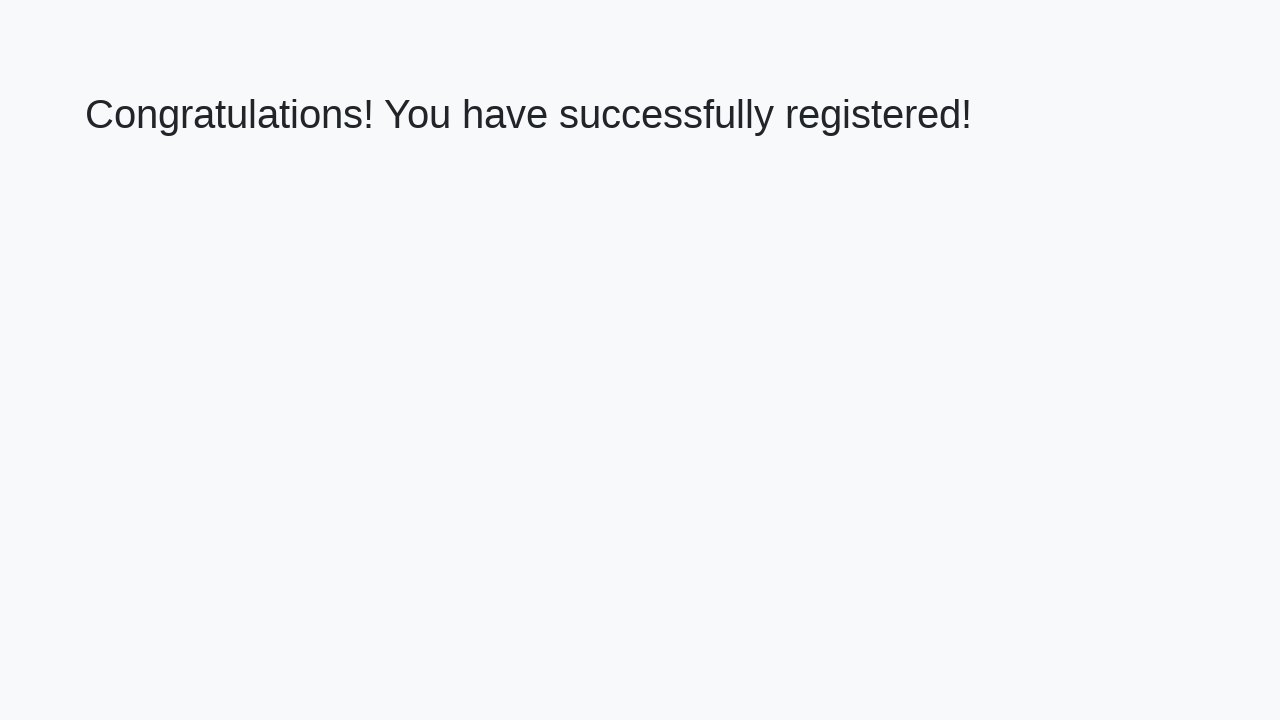

Success message heading loaded
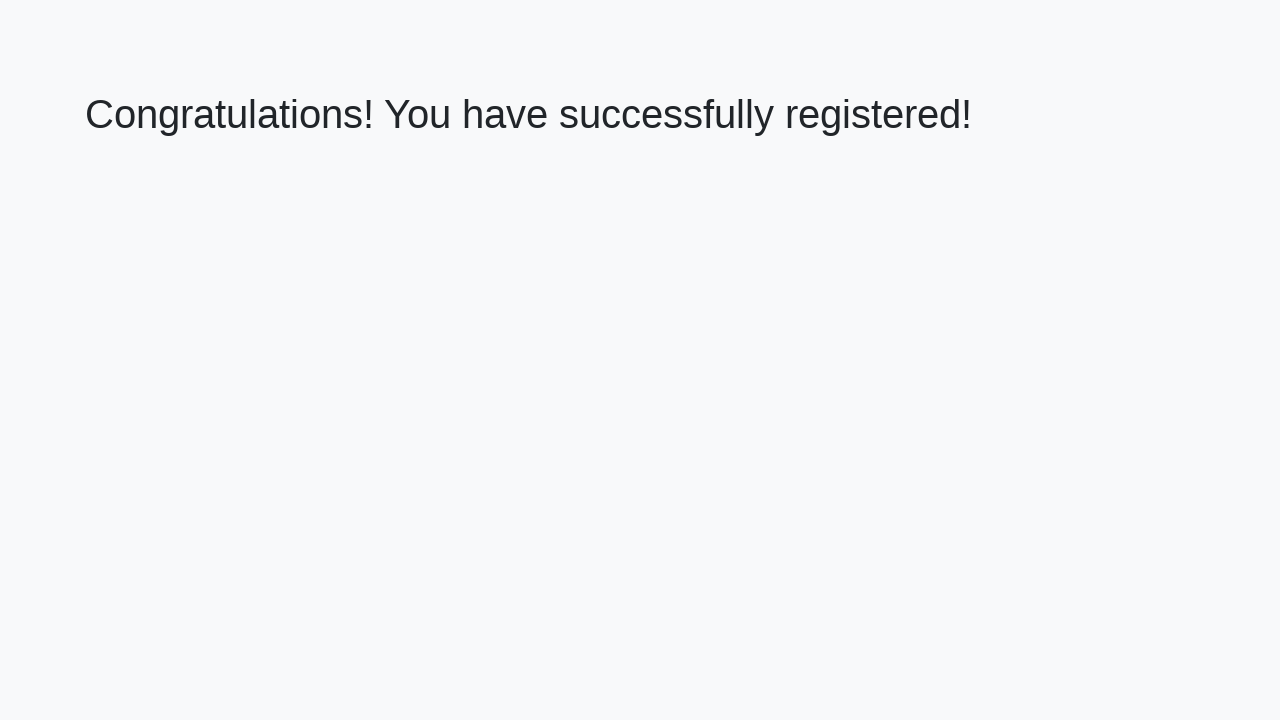

Retrieved success message text content
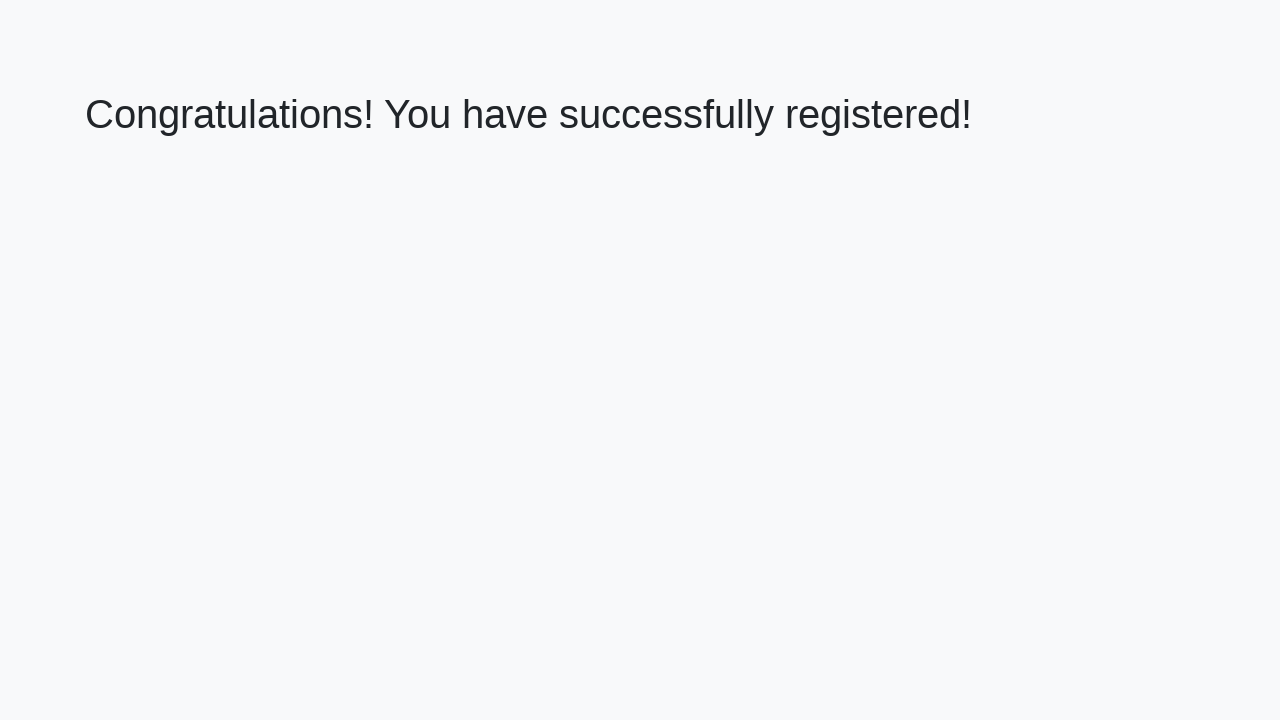

Verified success message: 'Congratulations! You have successfully registered!'
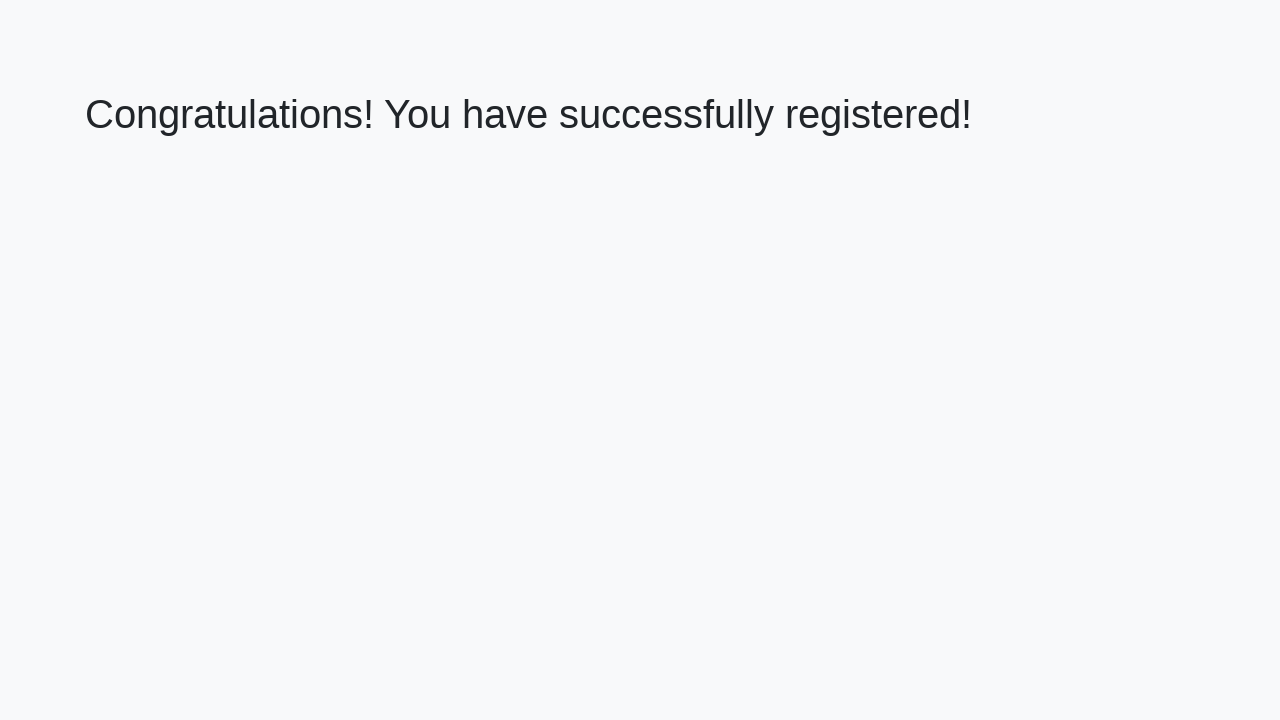

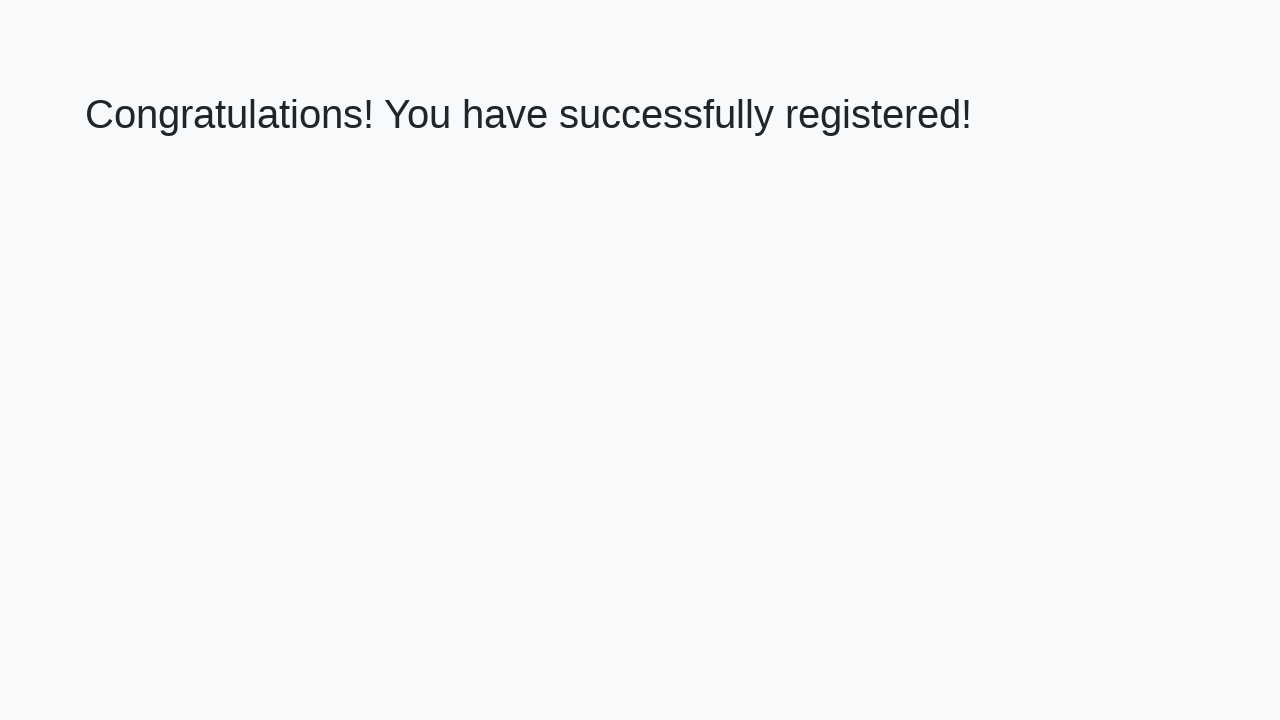